Navigates to LambdaTest website and scrolls down the page by 3000 pixels

Starting URL: https://www.lambdatest.com/

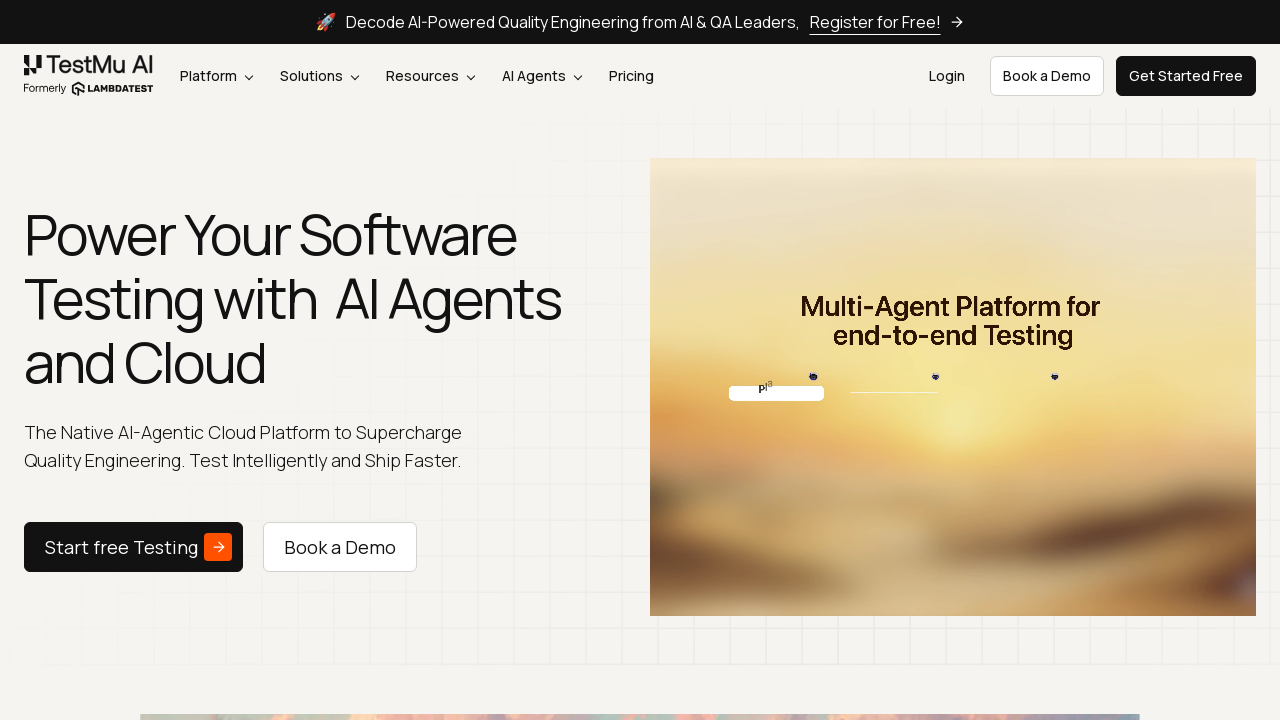

Navigated to LambdaTest website
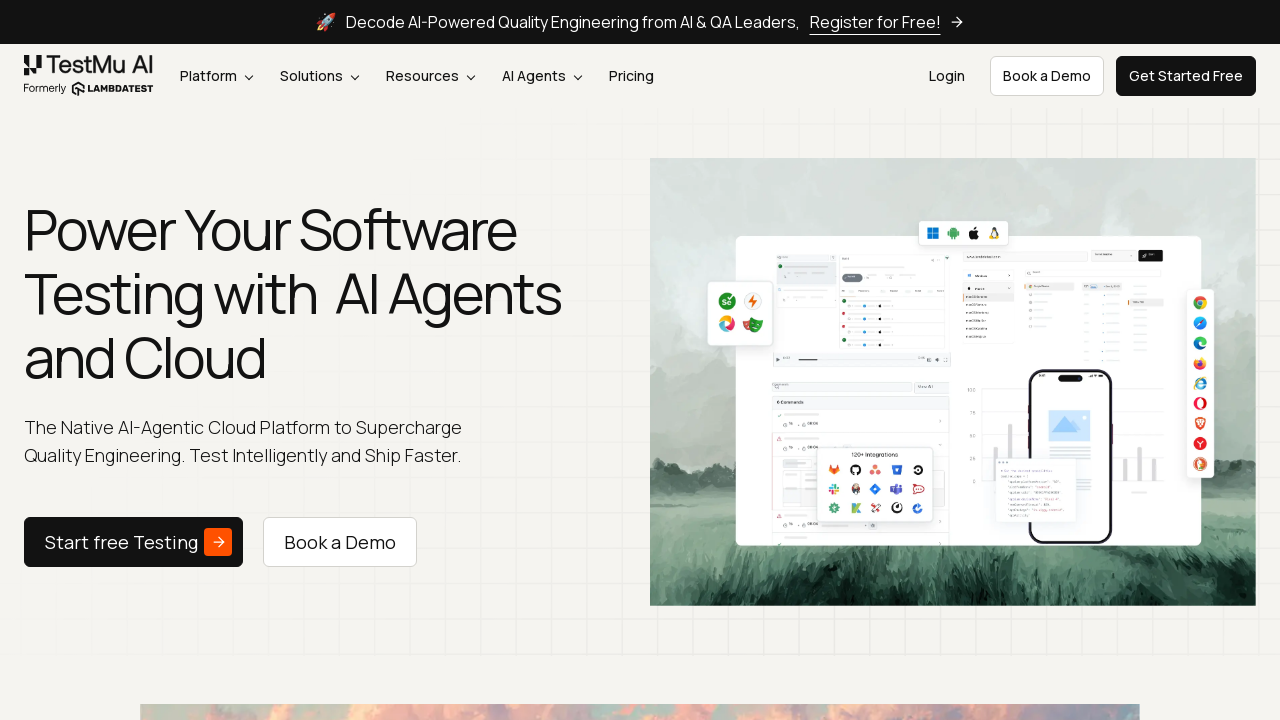

Scrolled down the page by 3000 pixels
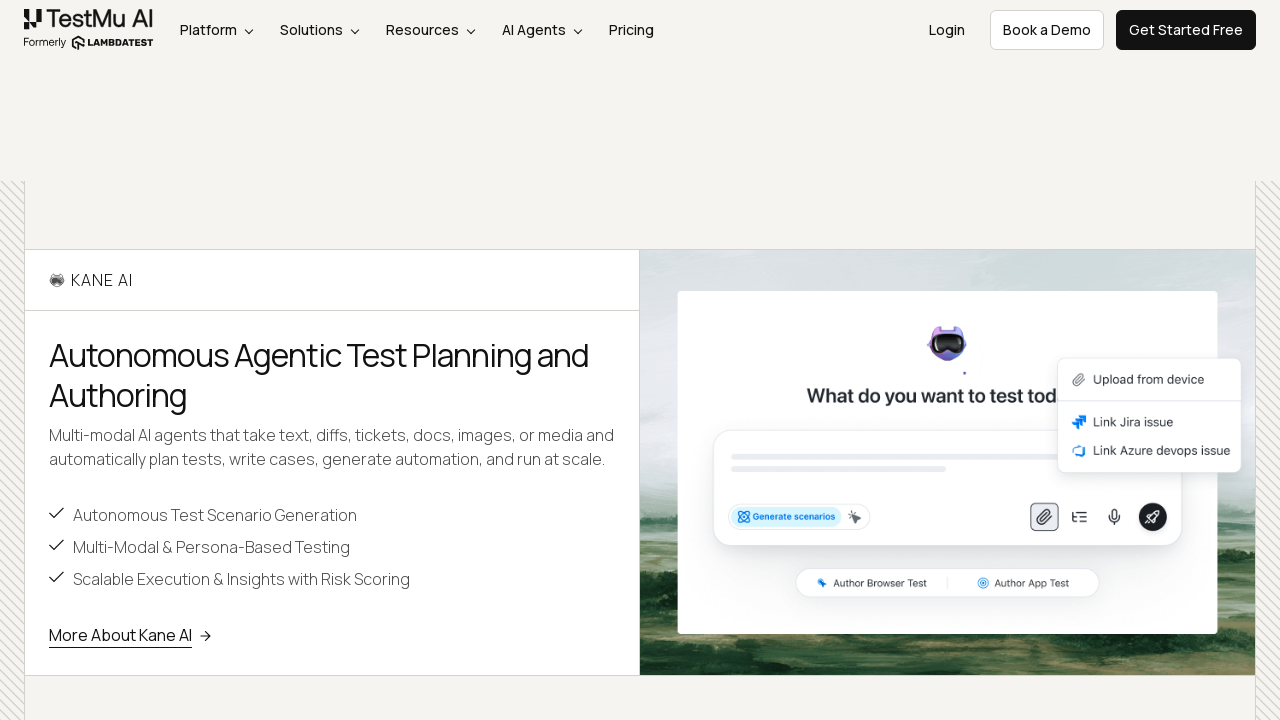

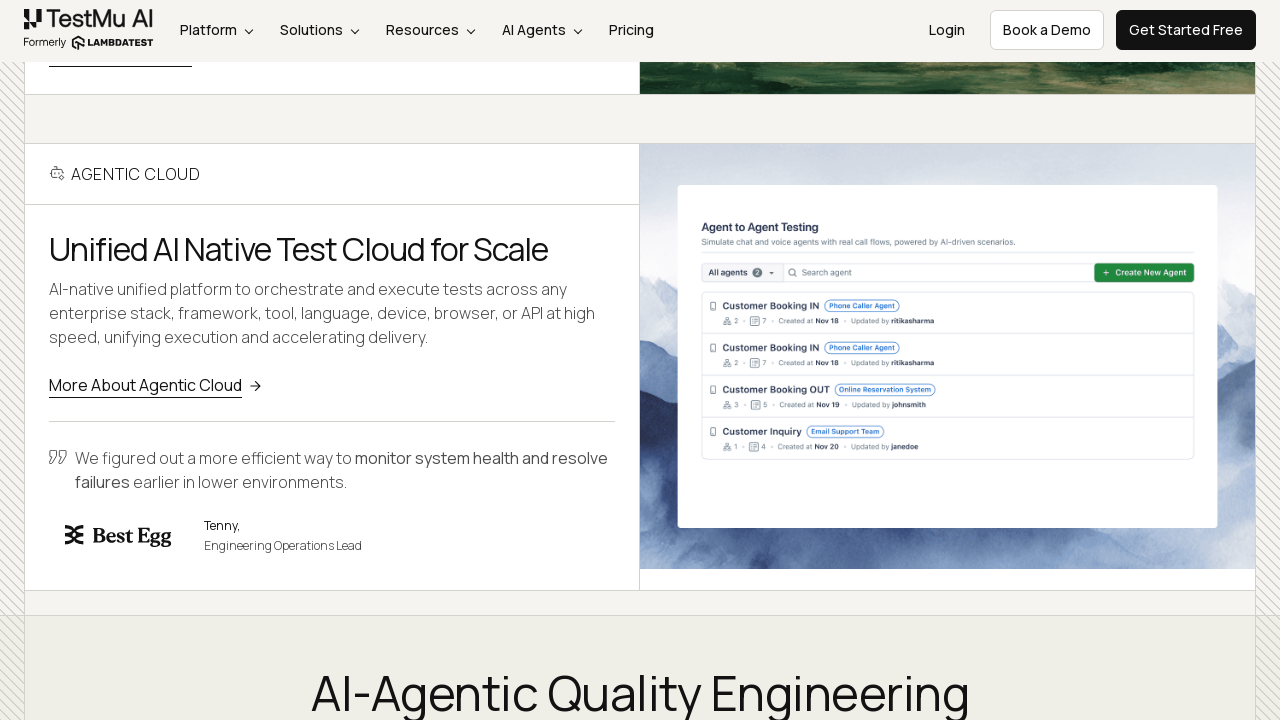